Tests inputting a value into a disabled text field using JavaScript execution to bypass the disabled attribute, demonstrating how to interact with disabled form elements.

Starting URL: https://seleniumpractise.blogspot.com/2016/09/how-to-work-with-disable-textbox-or.html

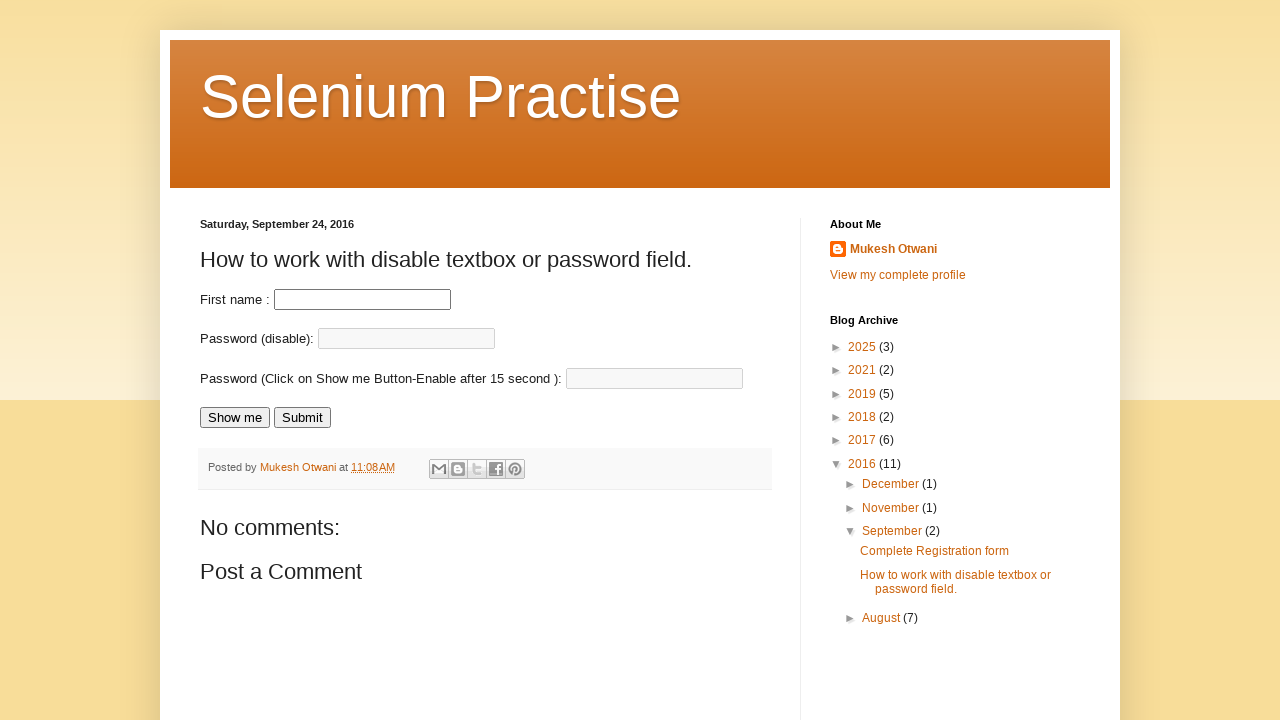

Waited for disabled input field to be present
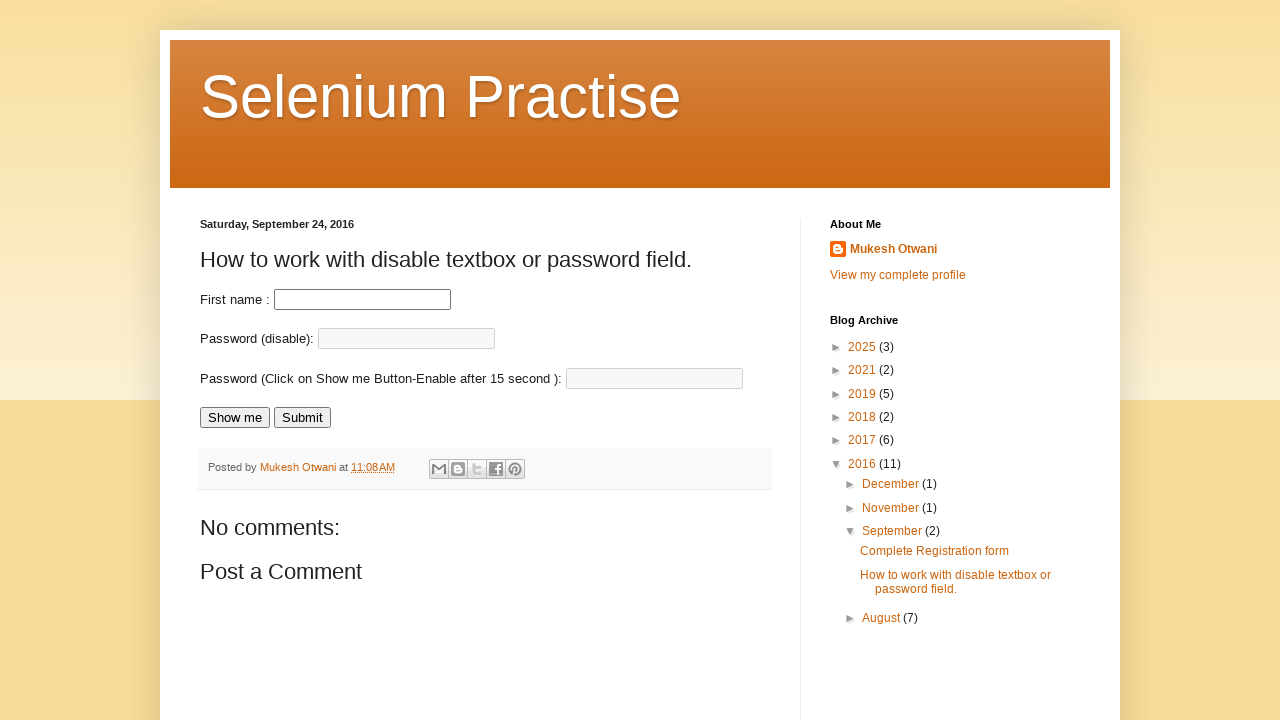

Executed JavaScript to remove disabled attribute from input field
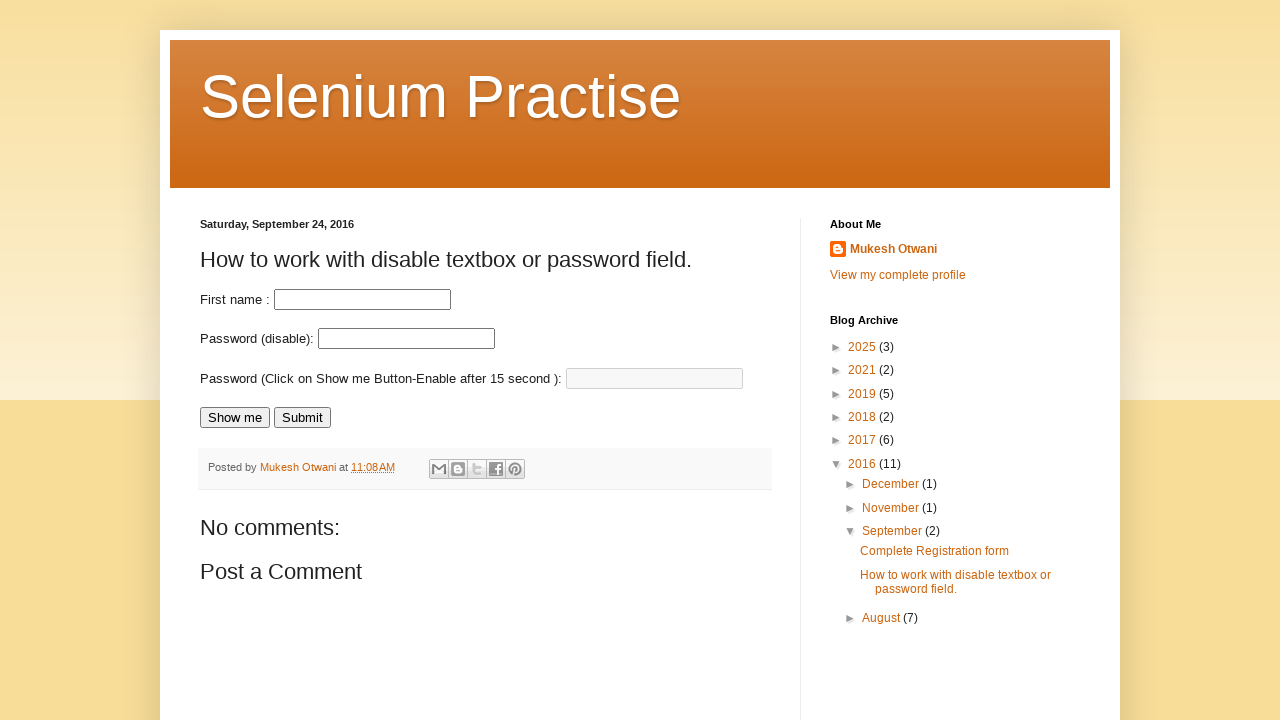

Filled previously disabled field with 'TestAutomationValue' on input#fname
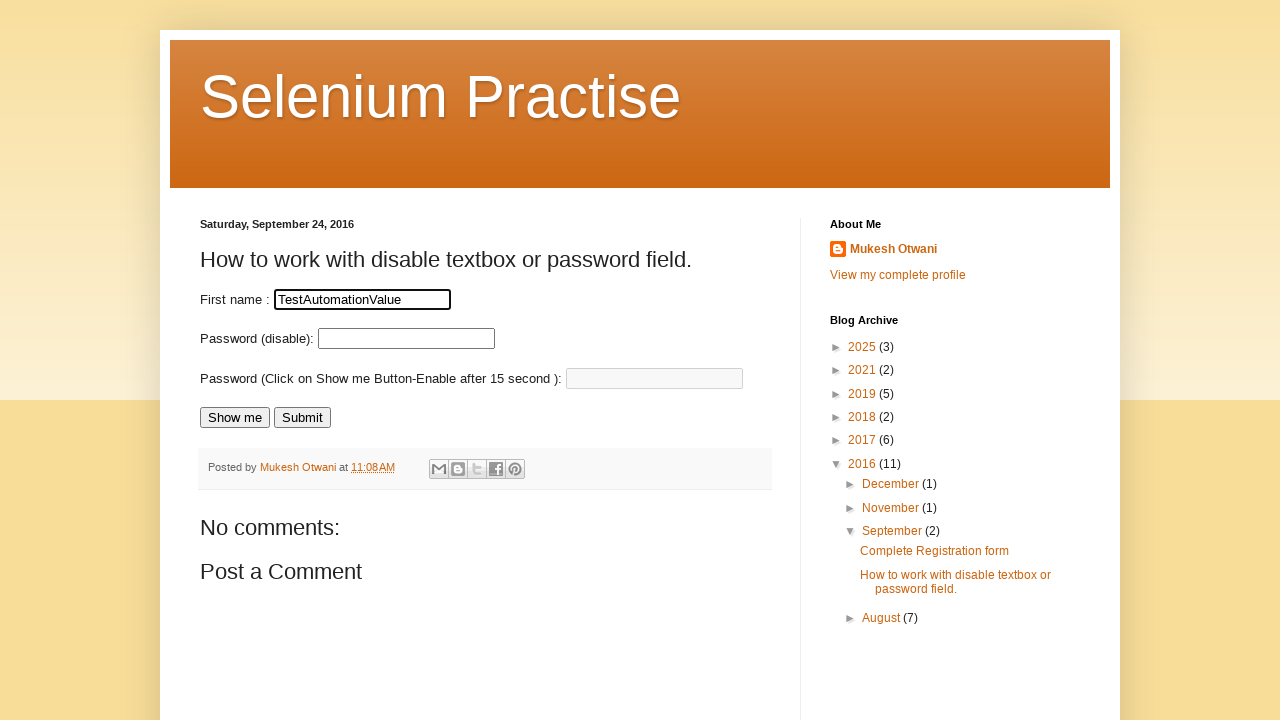

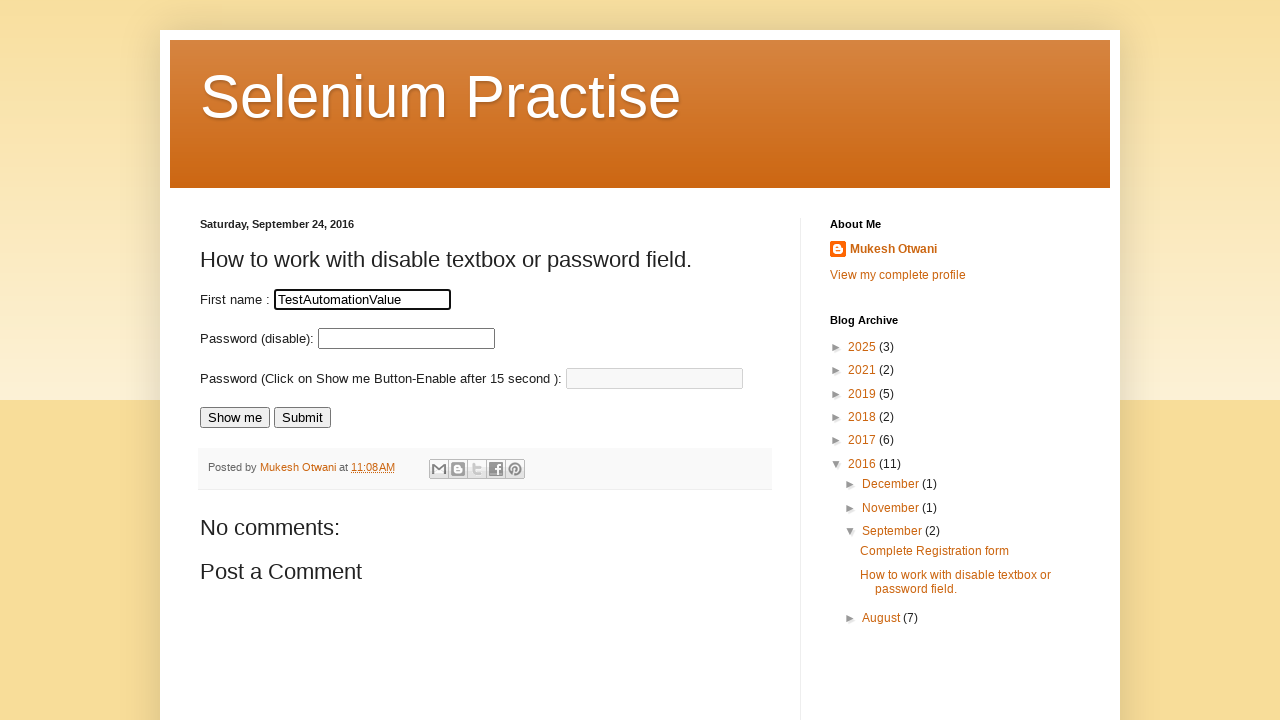